Tests prompt dialog sequence by clicking a button and handling multiple dialogs

Starting URL: http://antoniotrindade.com.br/treinoautomacao/elementsweb.html

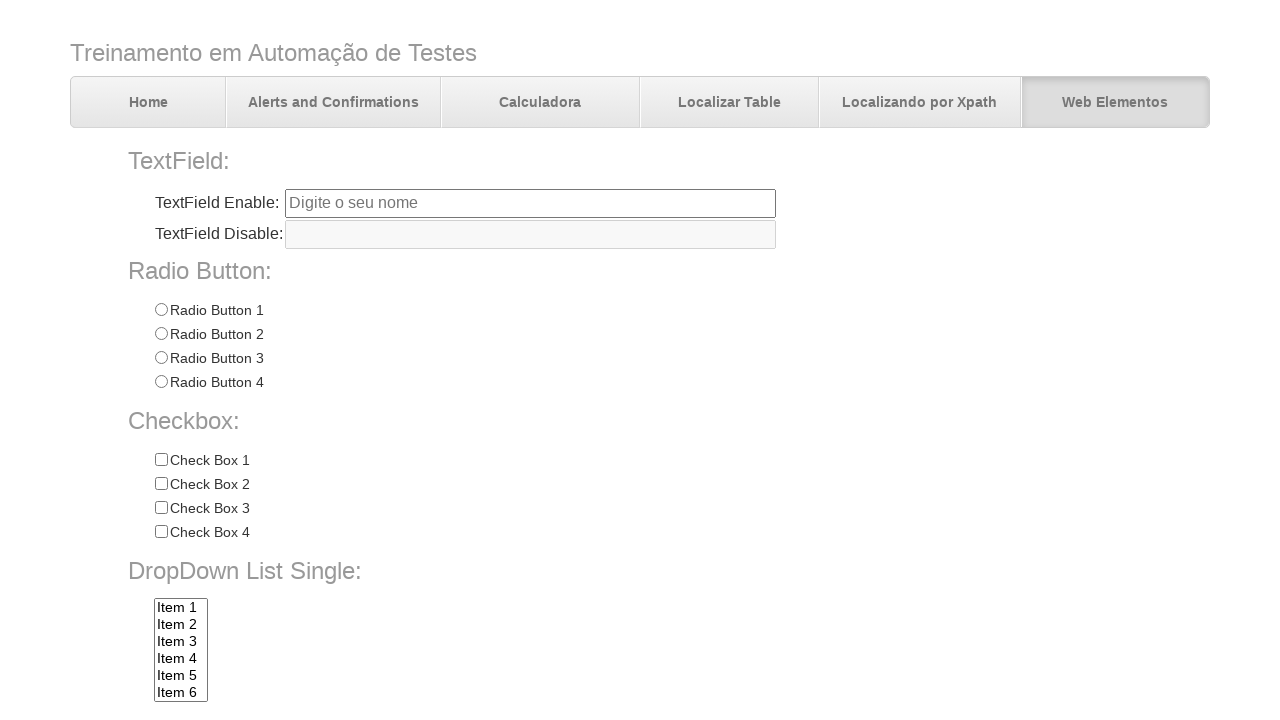

Set up dialog handler to accept all dialogs
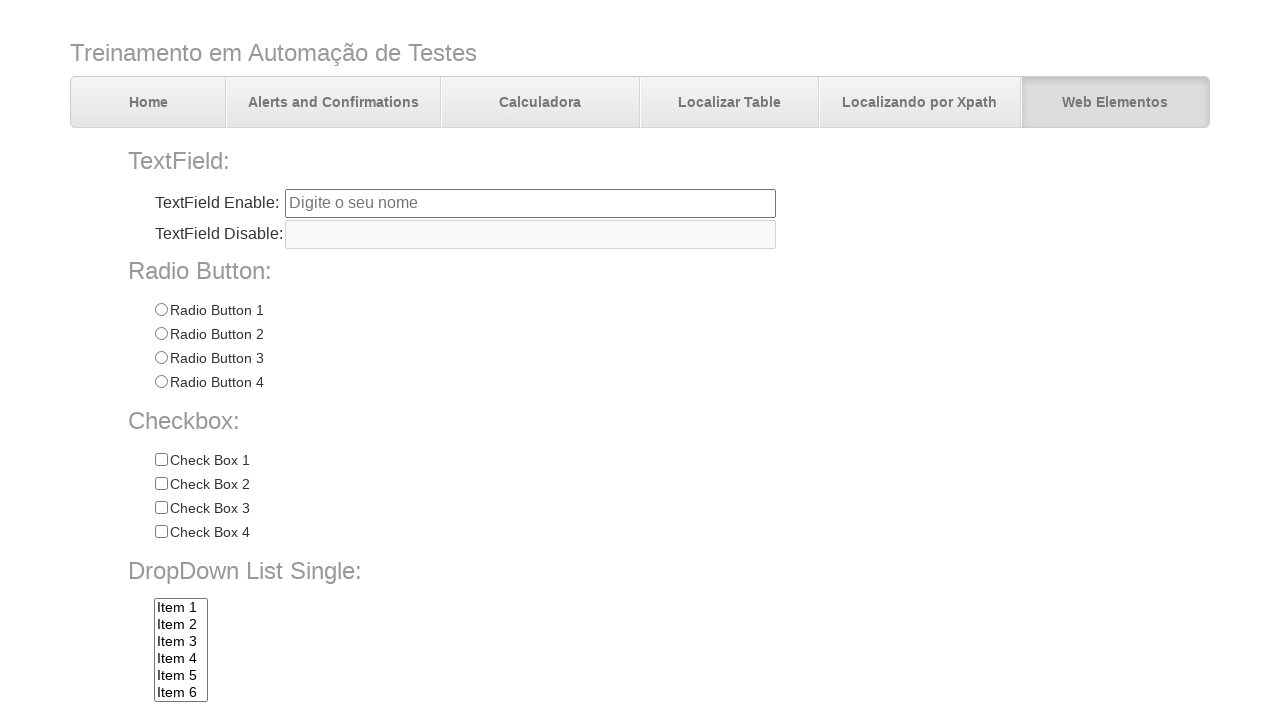

Clicked prompt button to trigger dialog sequence at (375, 700) on #promptBtn
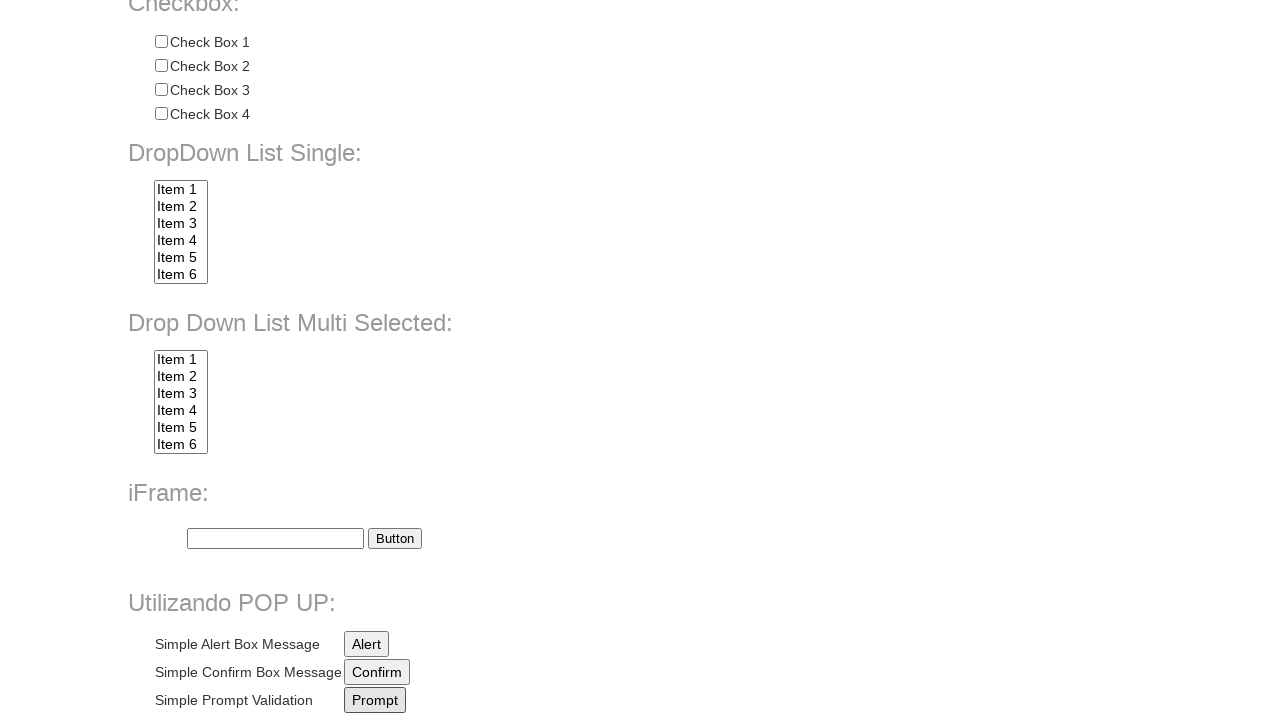

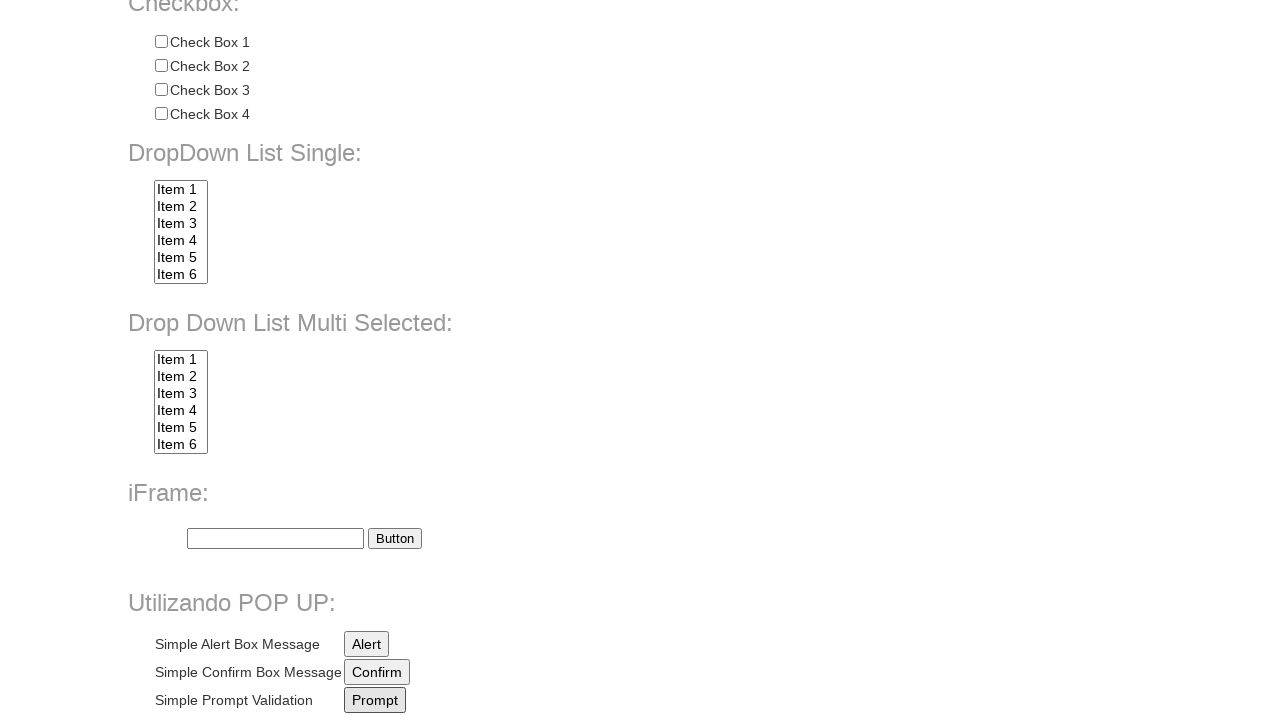